Navigates to the OrangeHRM page and verifies that the page title is "OrangeHRM"

Starting URL: https://alchemy.hguy.co/orangehrm/

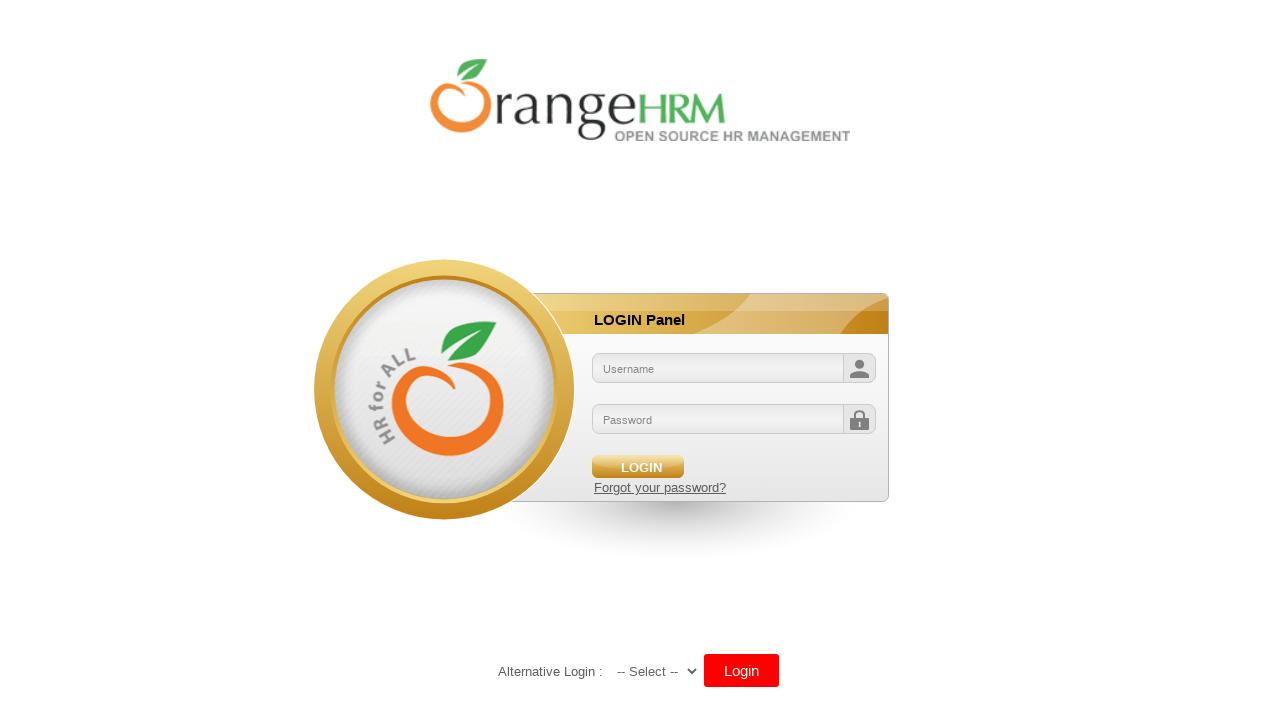

Retrieved page title
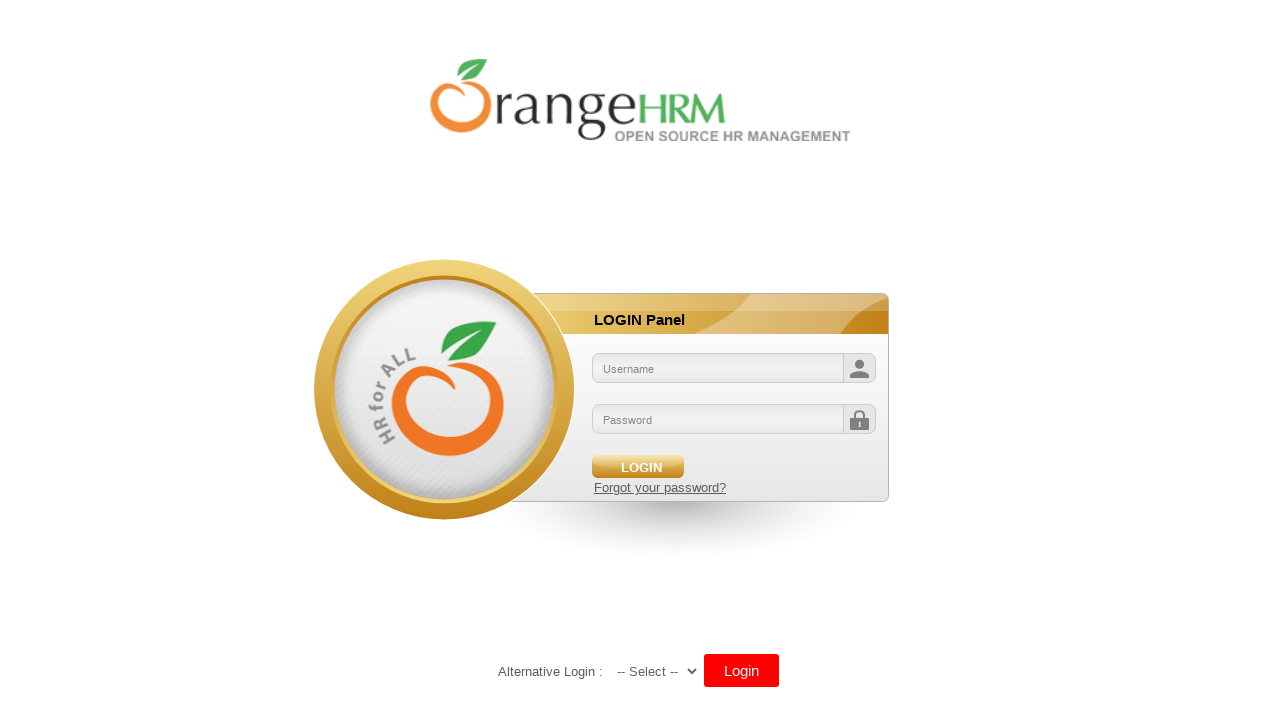

Verified page title is 'OrangeHRM'
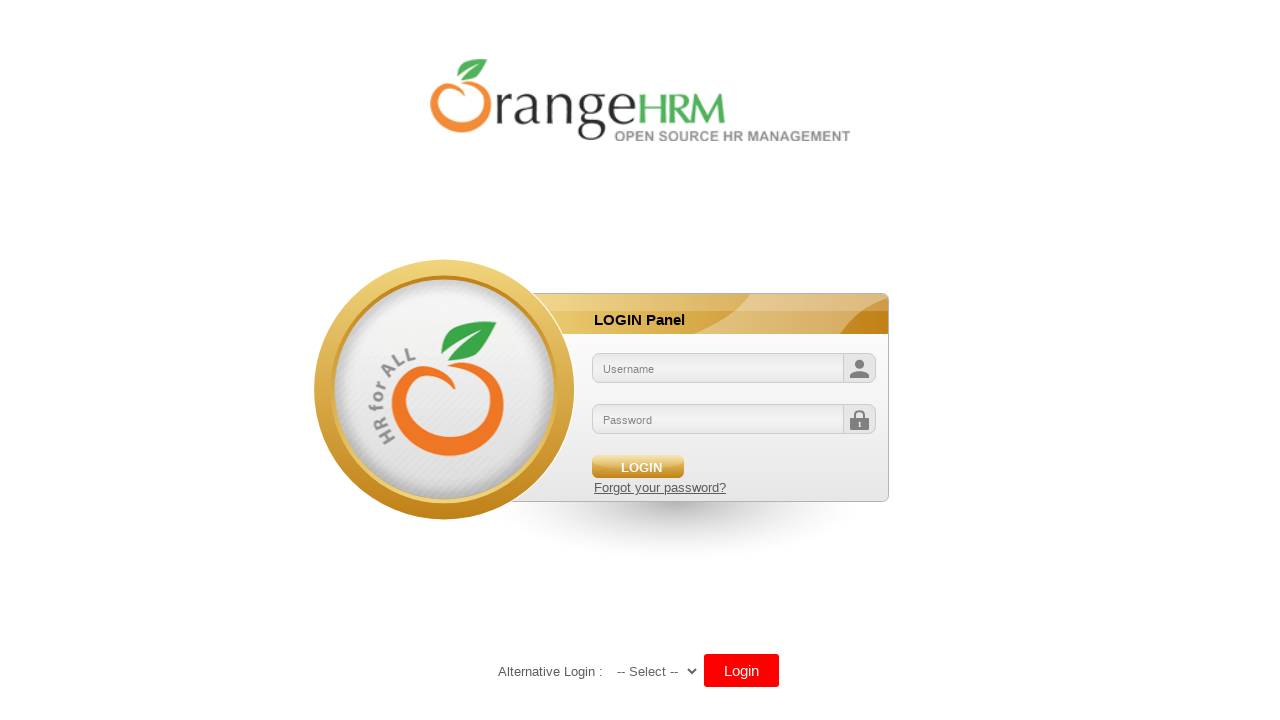

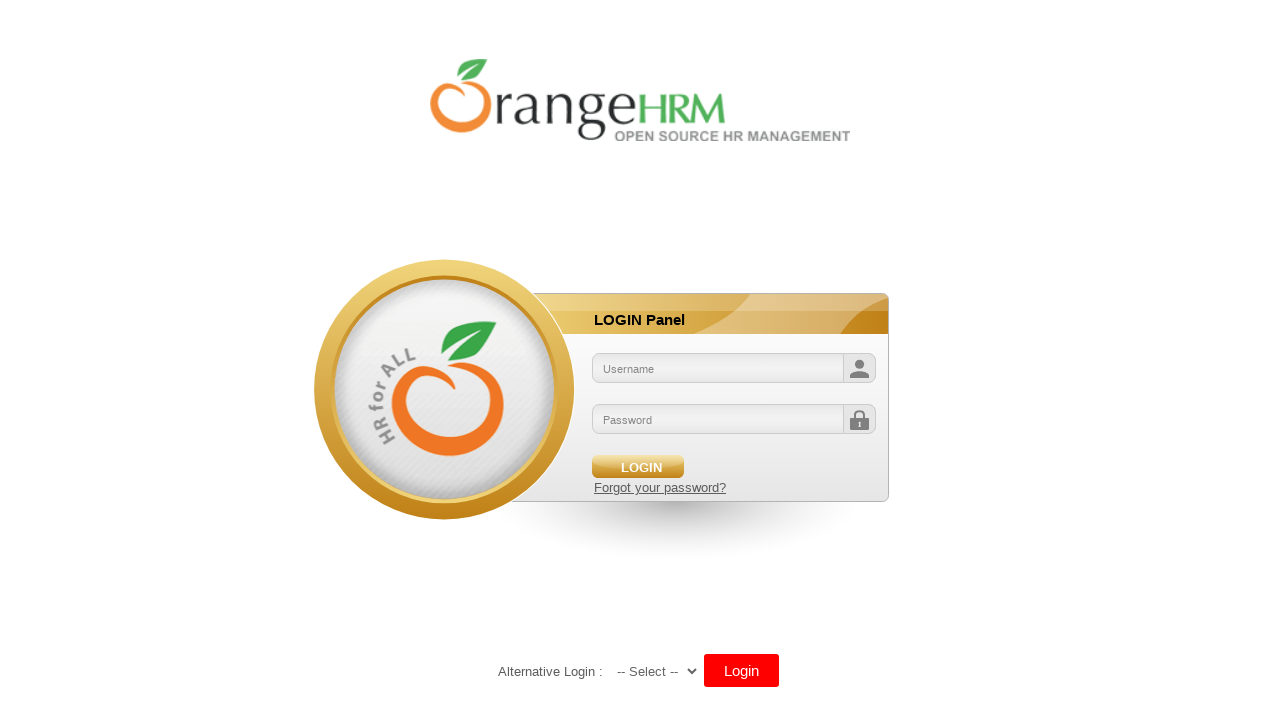